Verifies that all main form elements on the login page are displayed including username, password, terms checkbox, radio buttons, and dropdown

Starting URL: https://rahulshettyacademy.com/loginpagePractise/

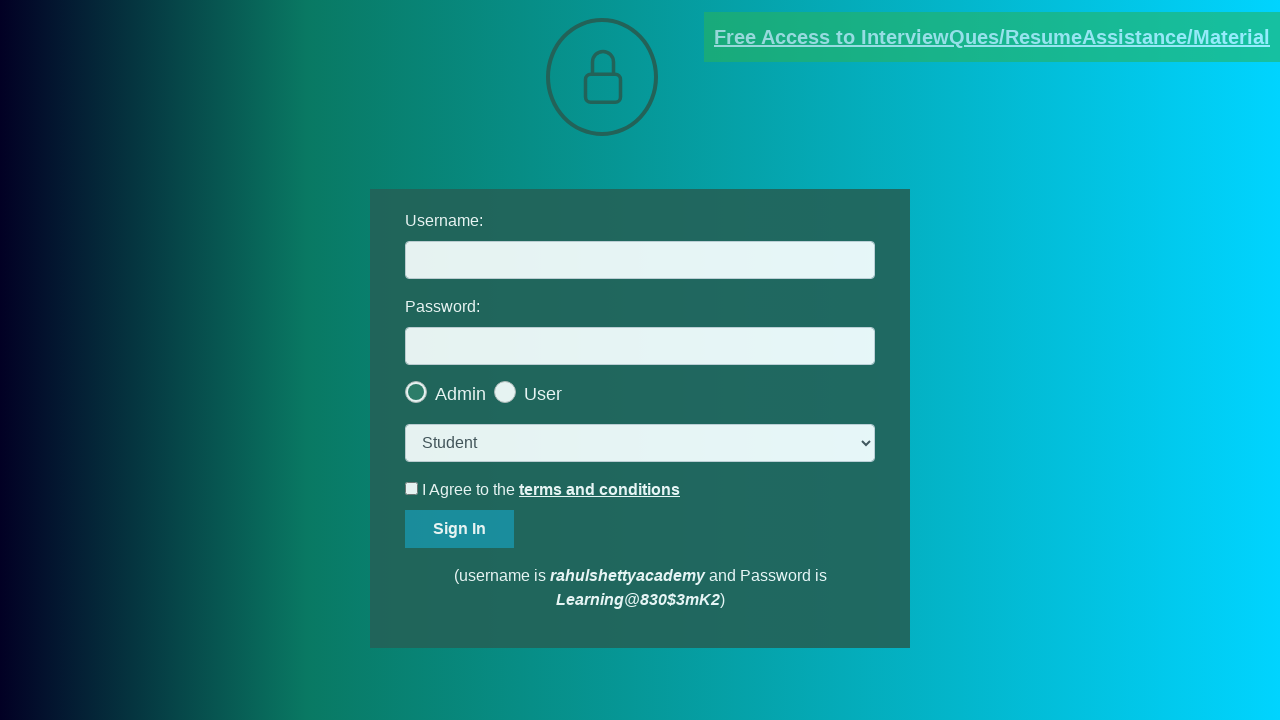

Username input field loaded
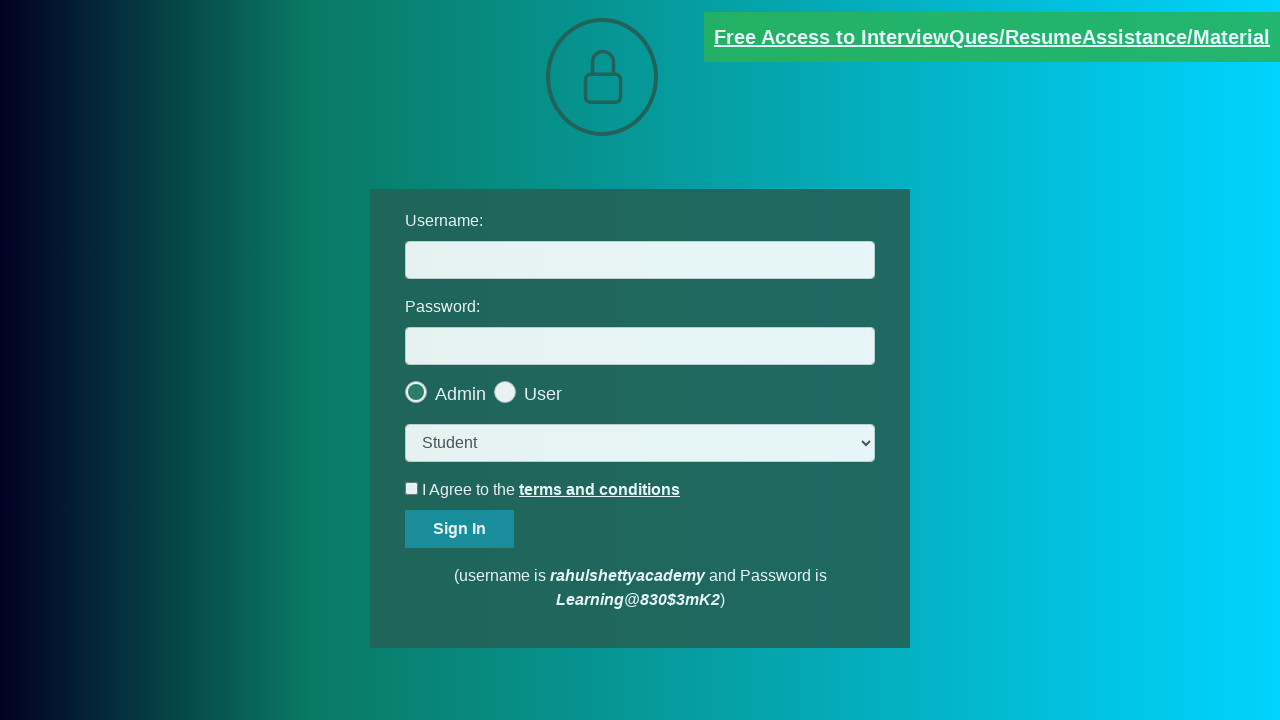

Password input field loaded
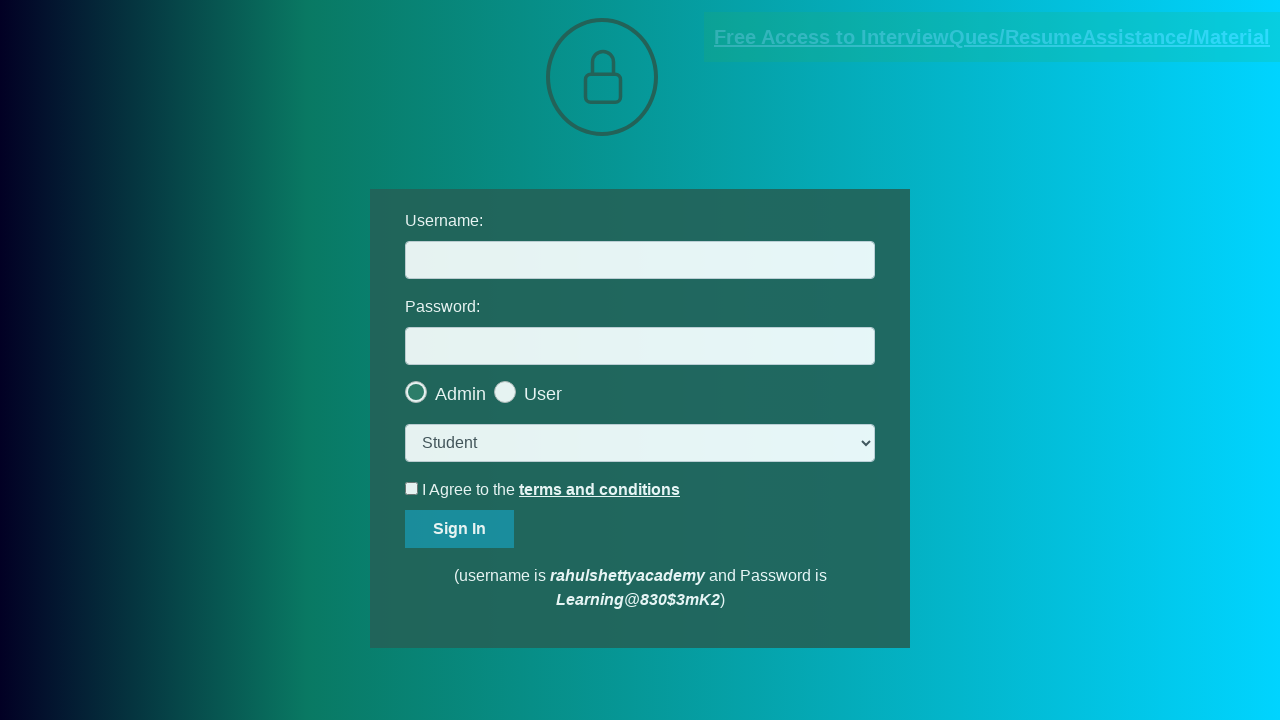

Terms checkbox loaded
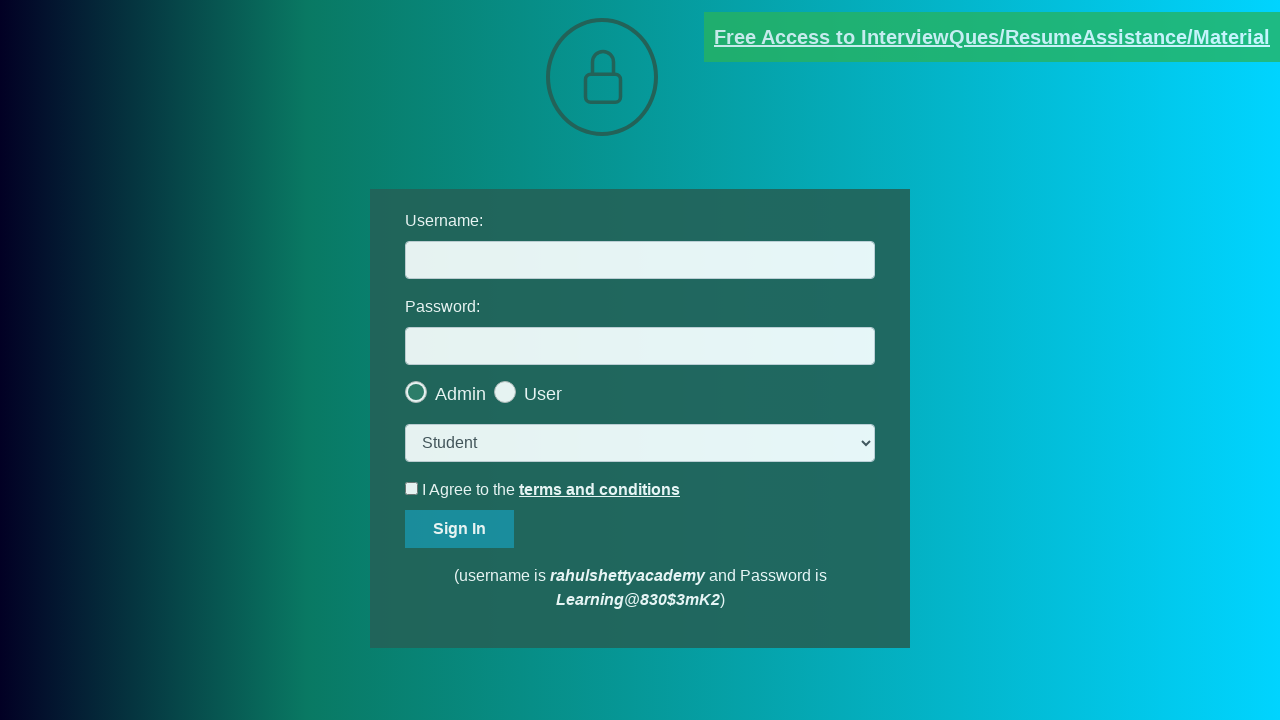

Admin radio button loaded
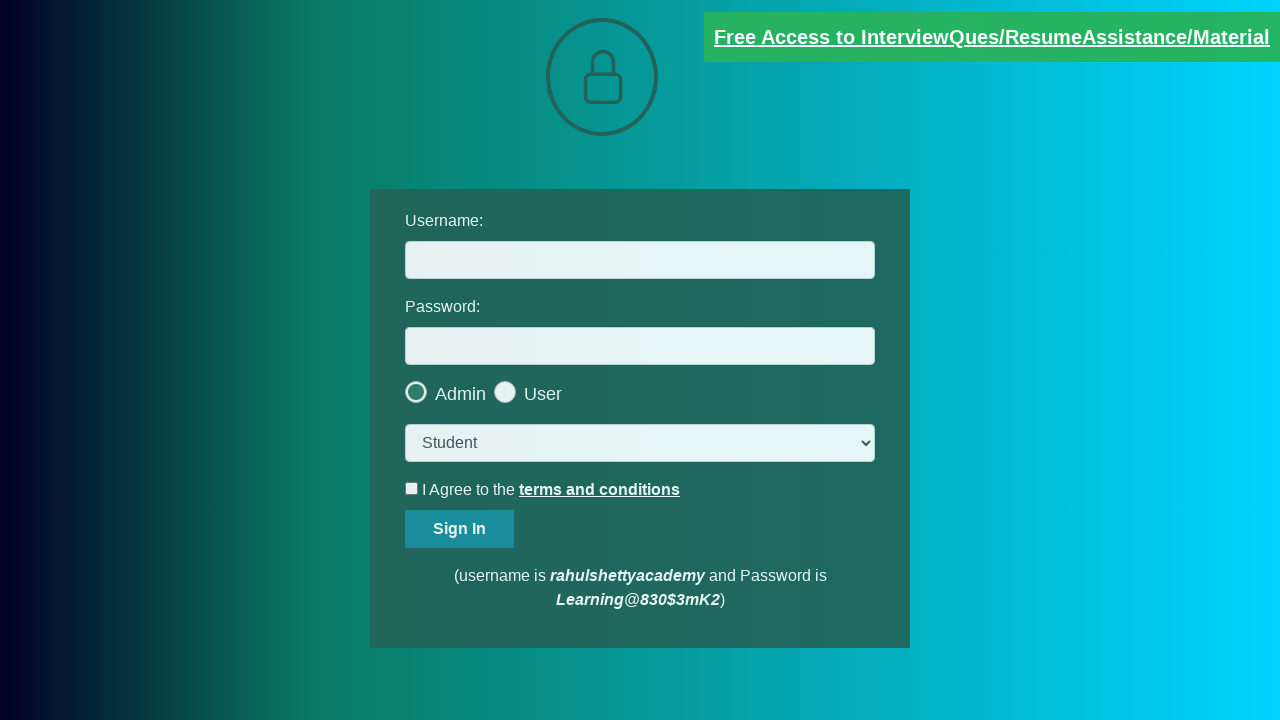

User radio button loaded
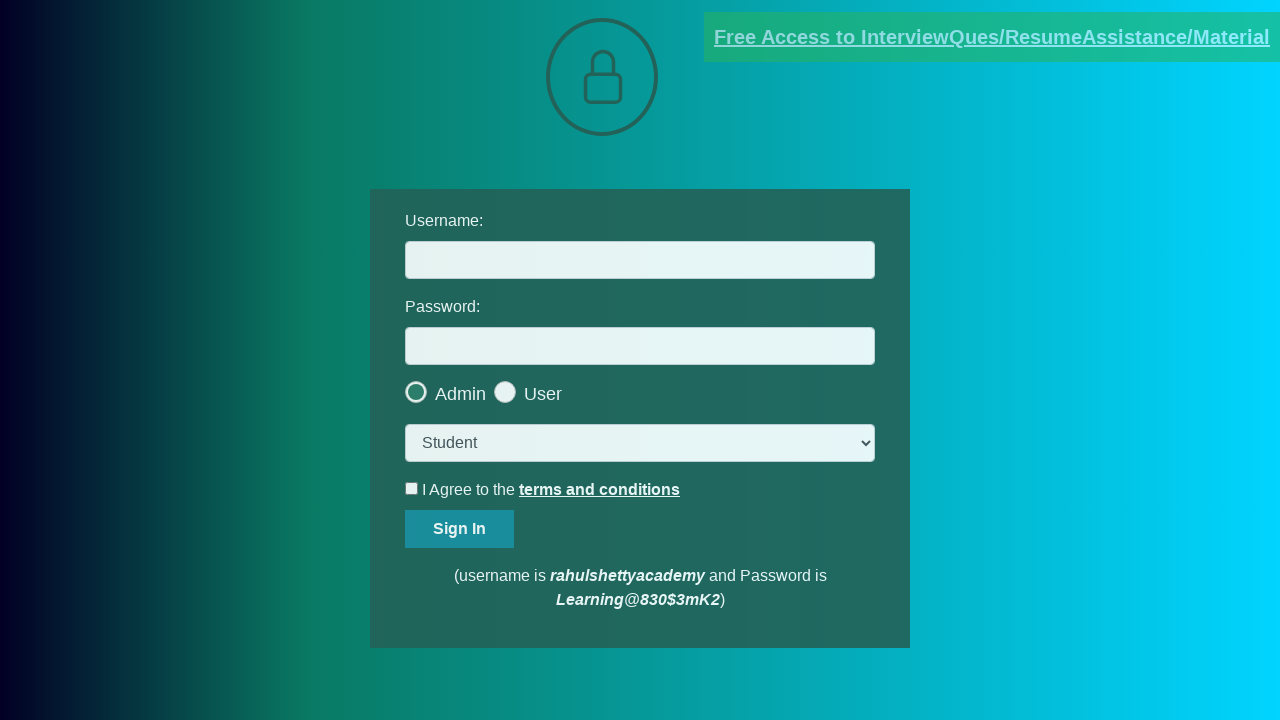

Dropdown menu loaded
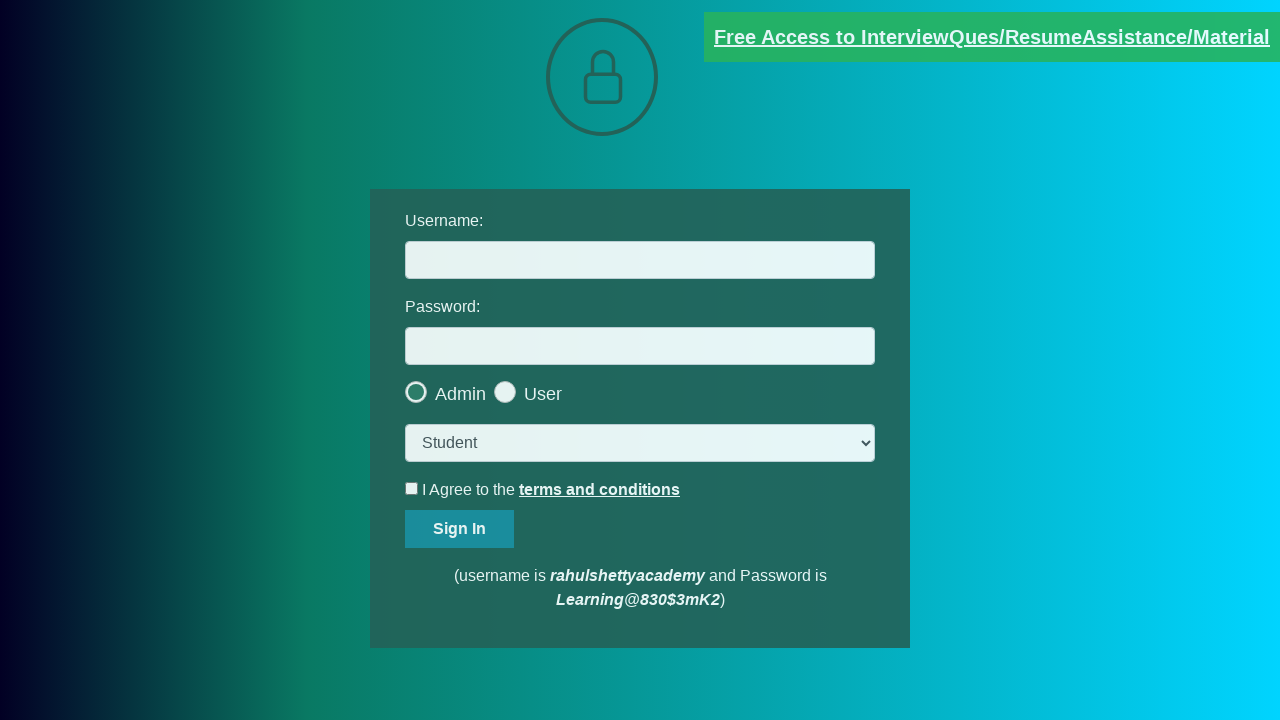

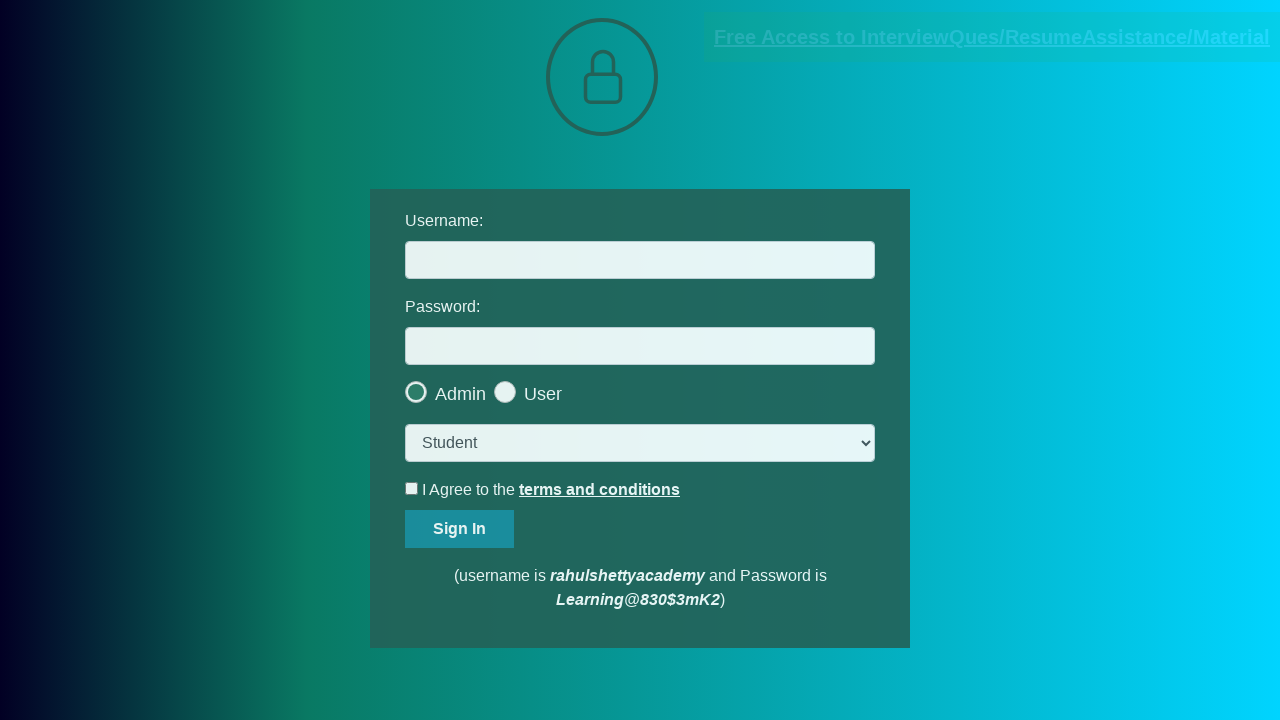